Navigates to the About page and verifies that images are visible and properly loaded on the page.

Starting URL: https://egundem.com/hakkimizda

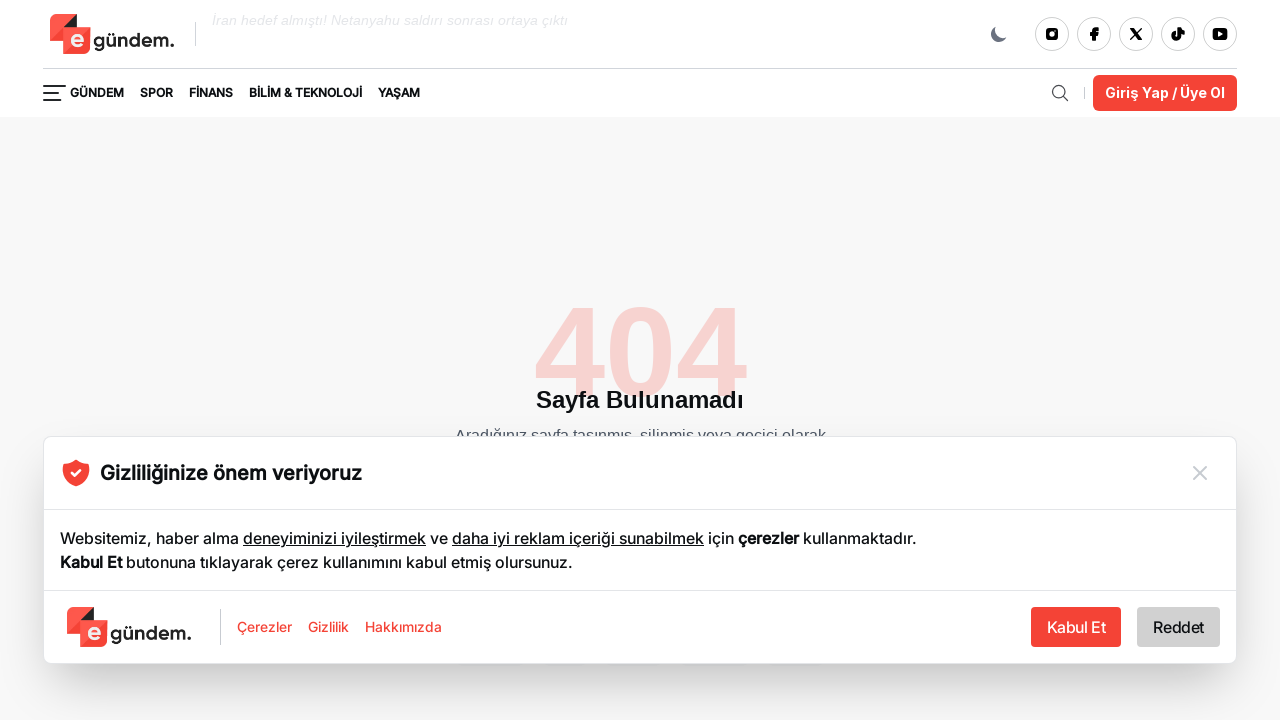

Waited for images to be present on the About page
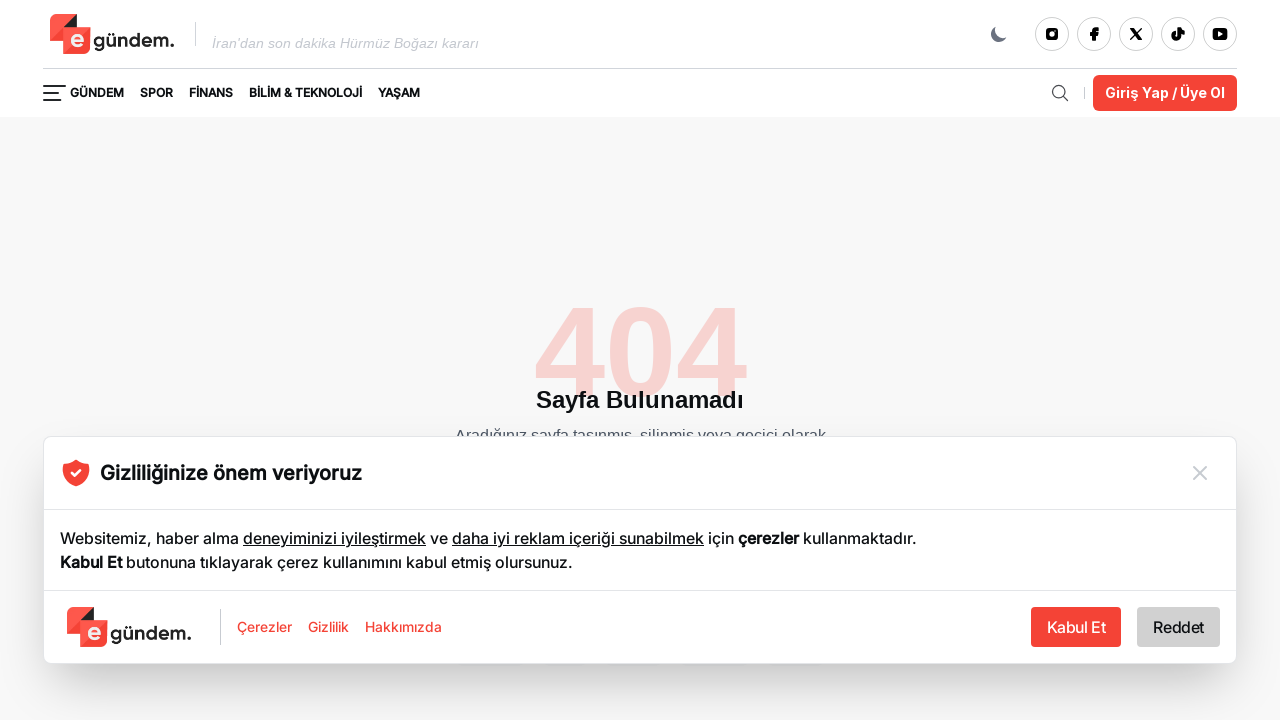

Located all images on the page
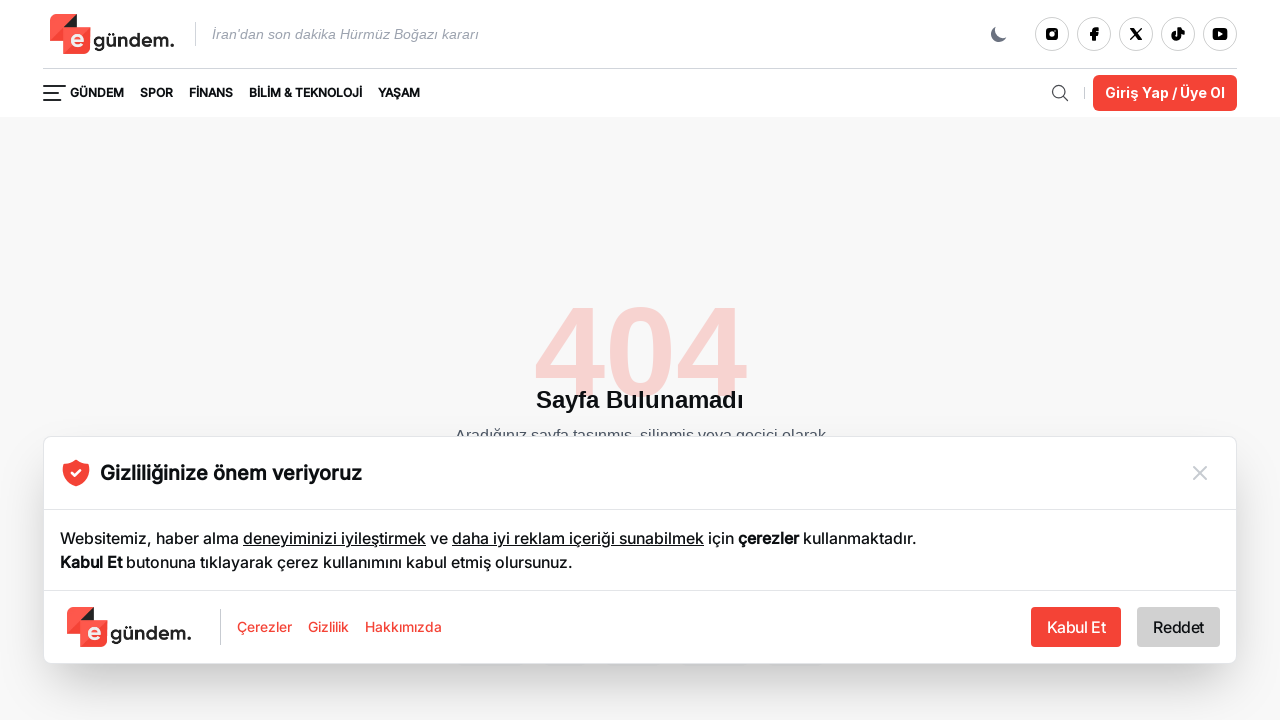

Found 5 images on the About page
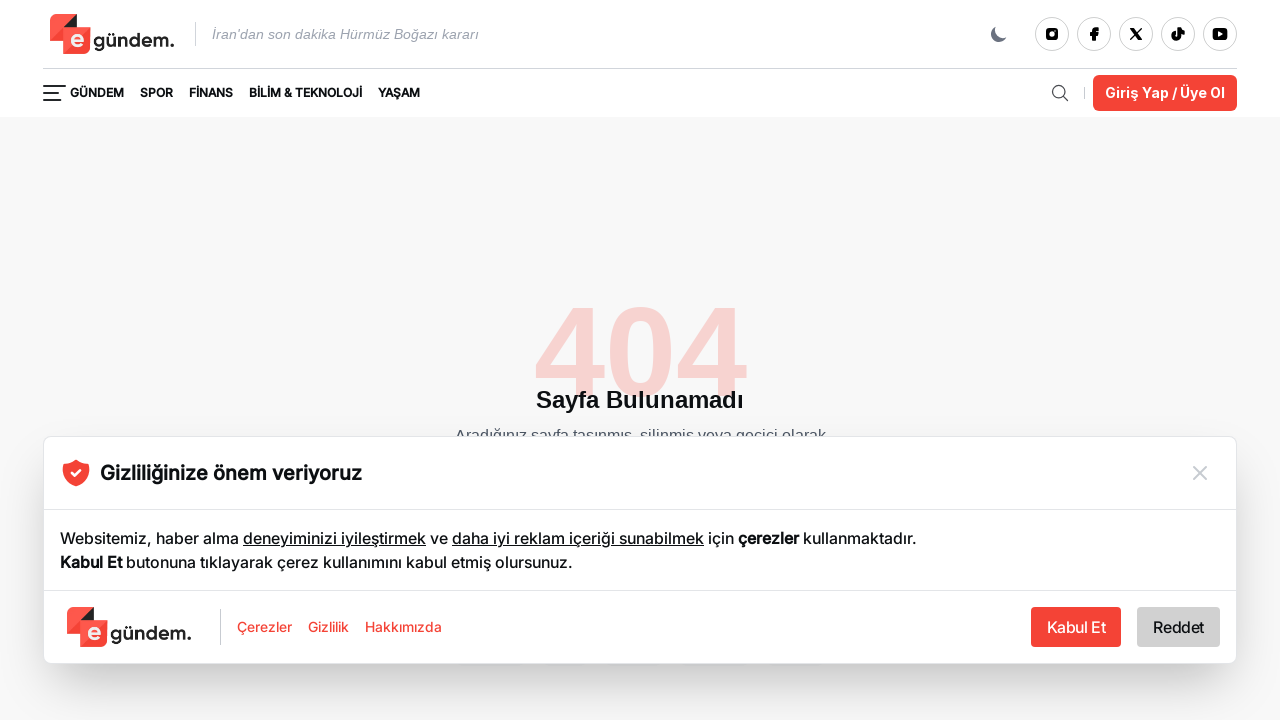

Image 1 is visible and properly loaded
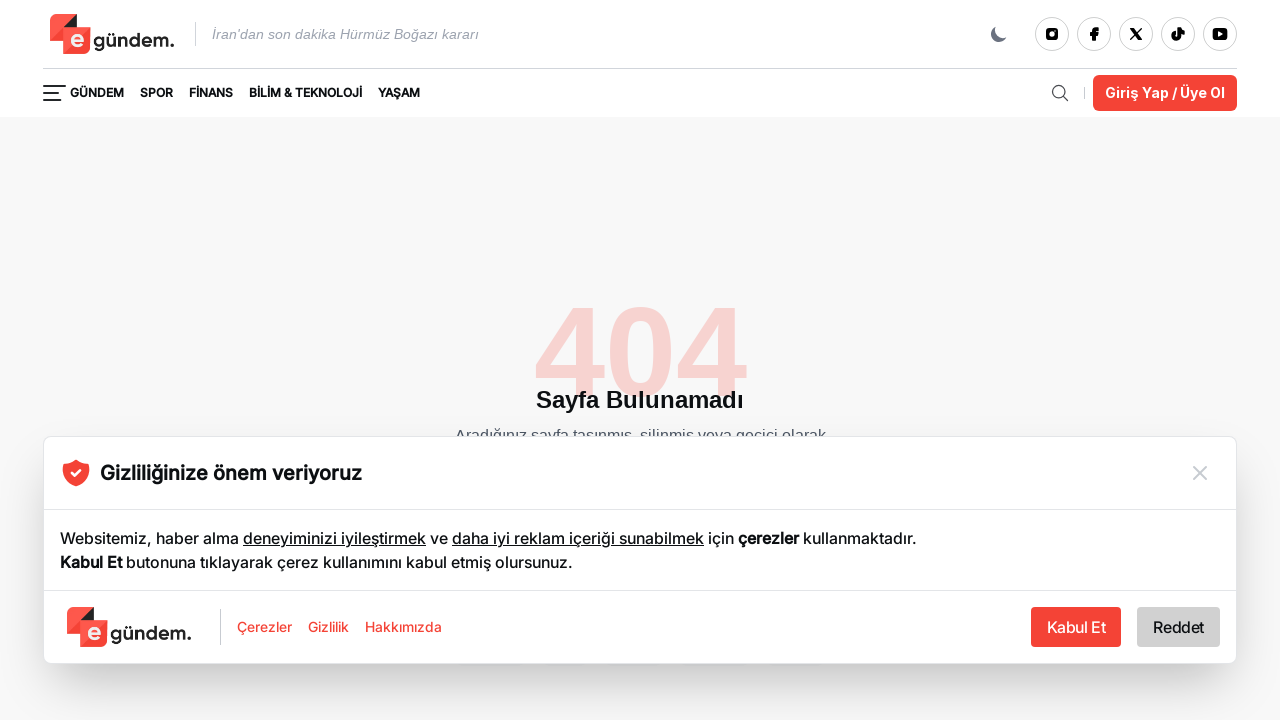

Image 2 is visible and properly loaded
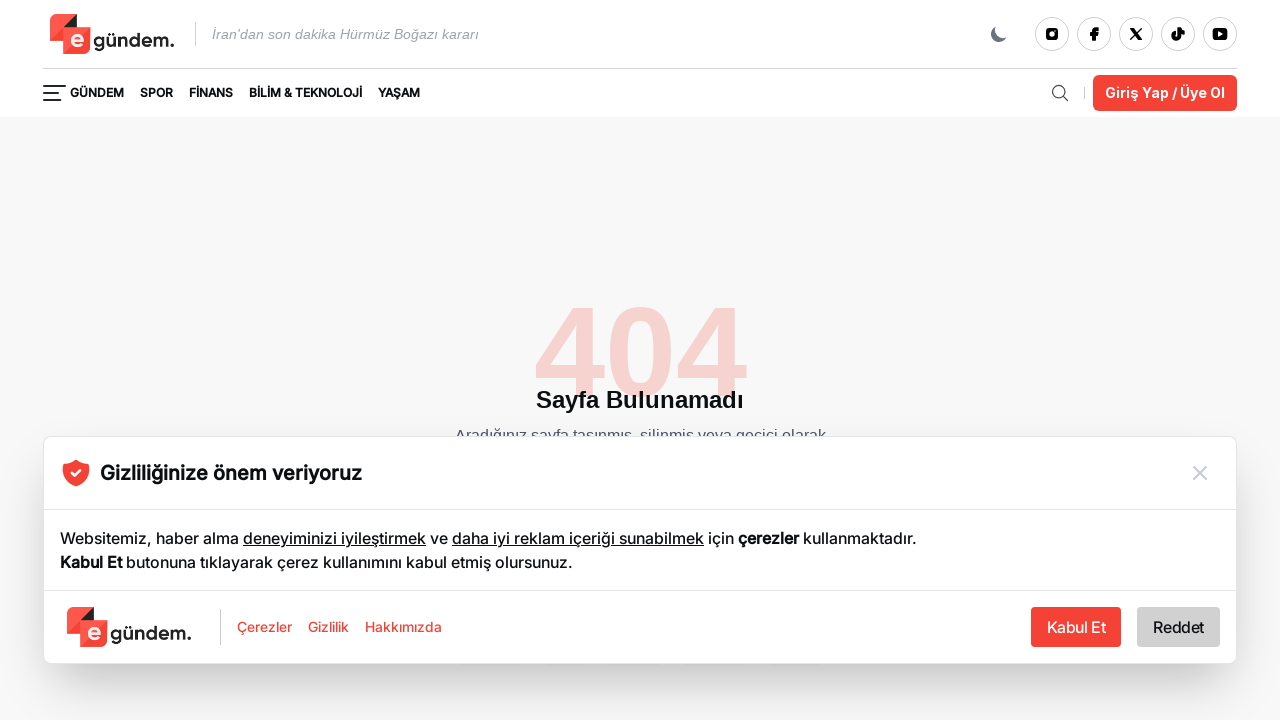

Image 3 is visible and properly loaded
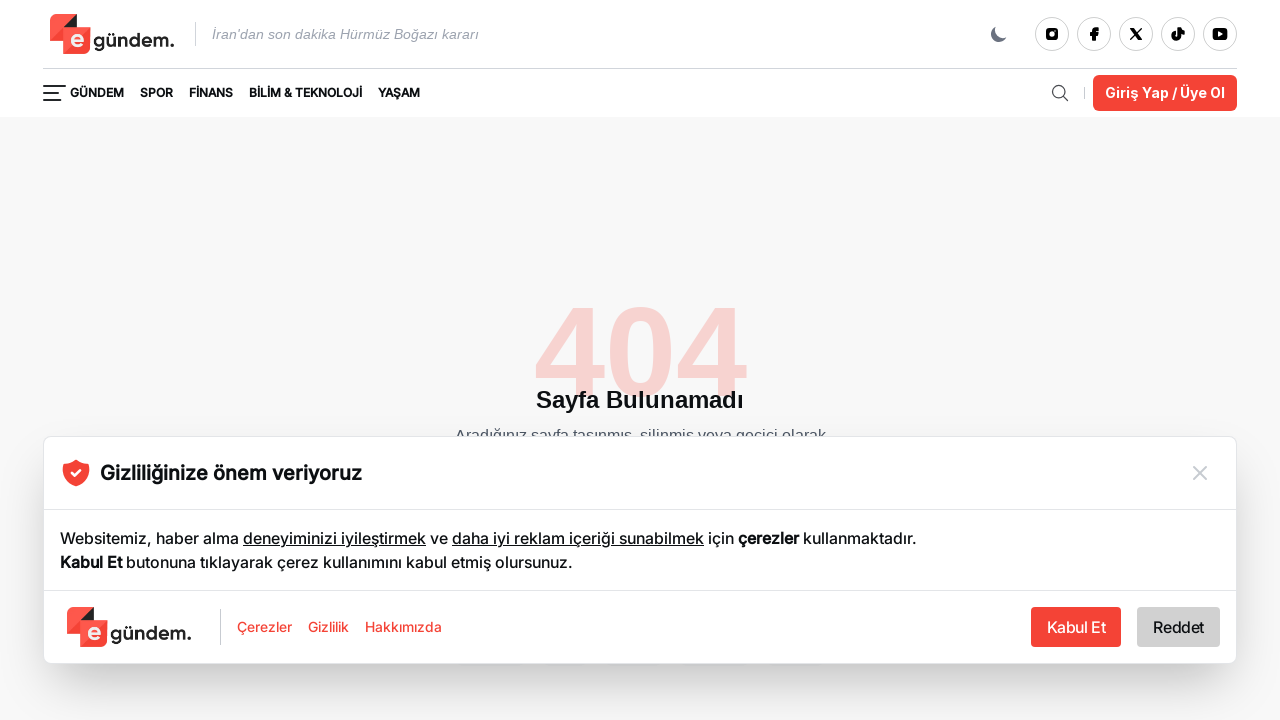

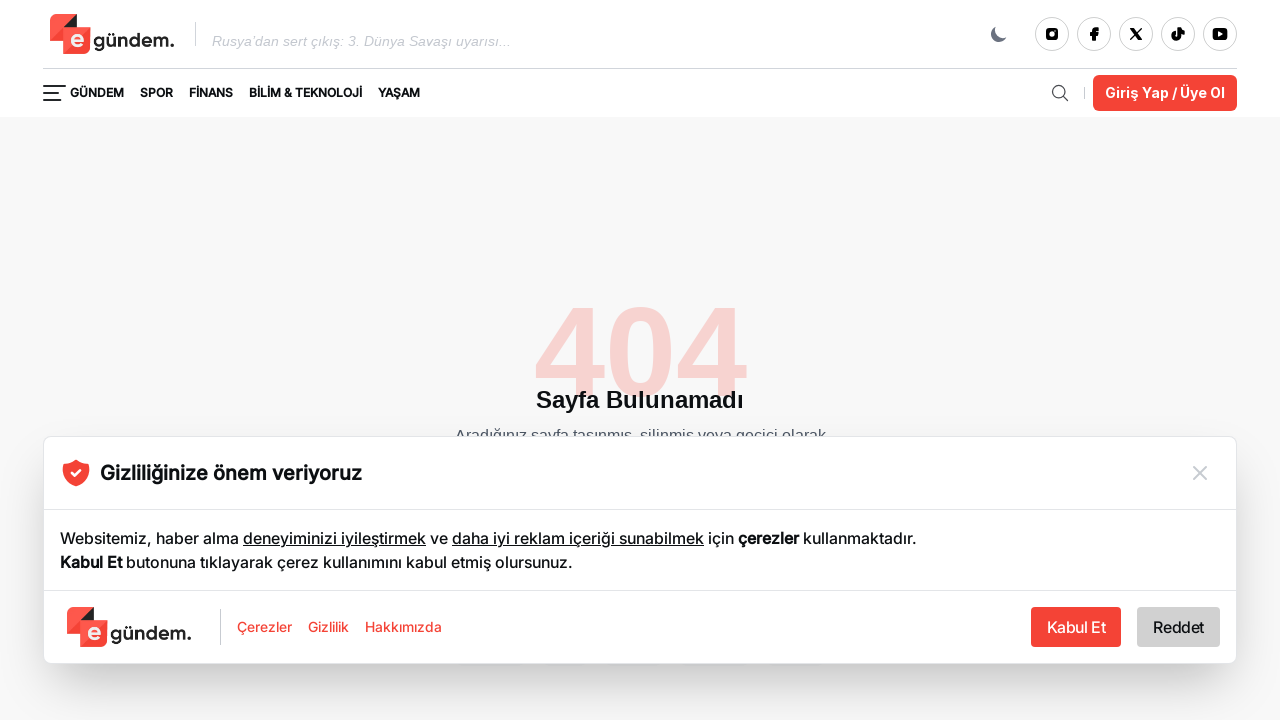